Tests radio button selection by clicking different radio buttons in sport and color groups and verifying their selection state

Starting URL: https://practice.cydeo.com/radio_buttons

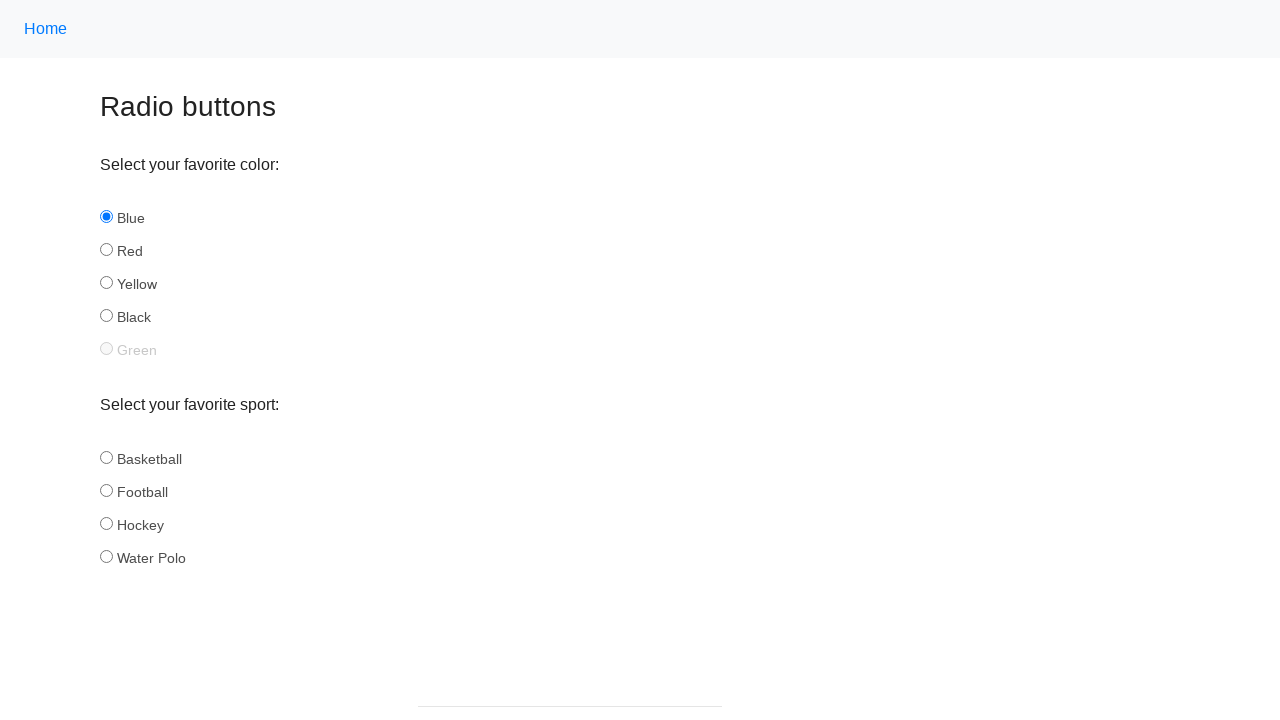

Located all sport radio button elements
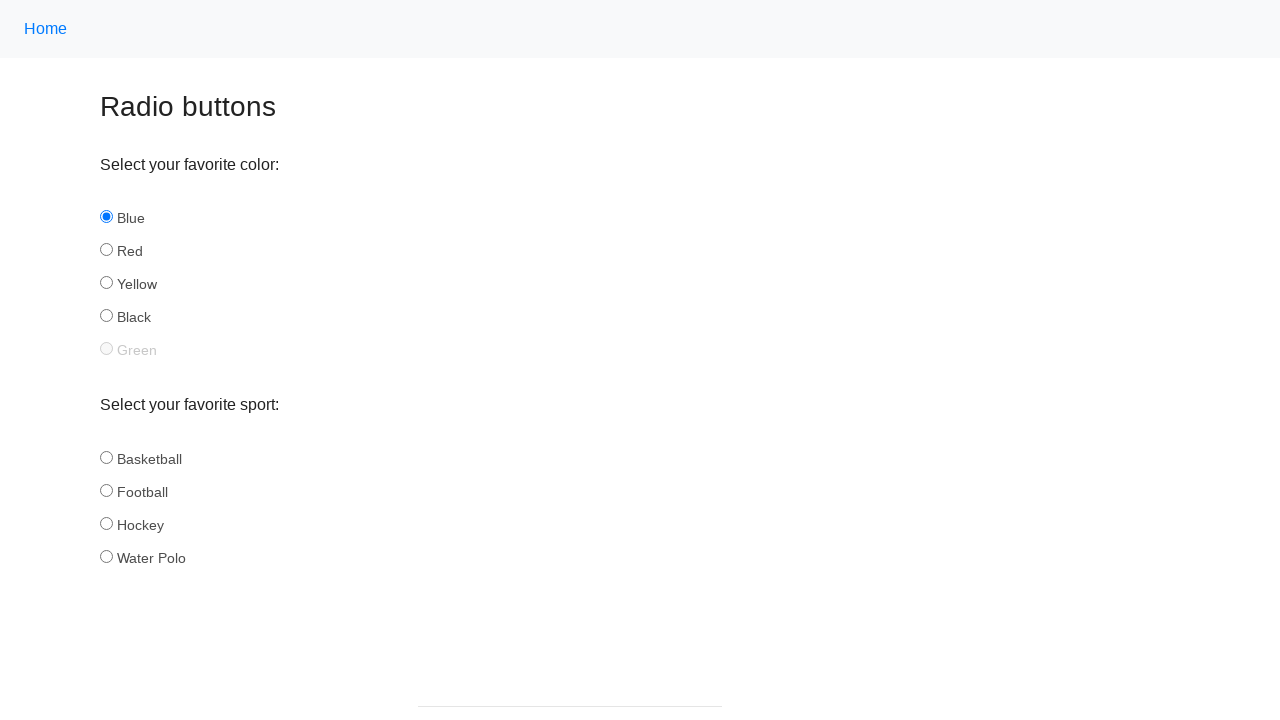

Clicked hockey radio button in sport group at (106, 523) on input[name='sport'] >> nth=2
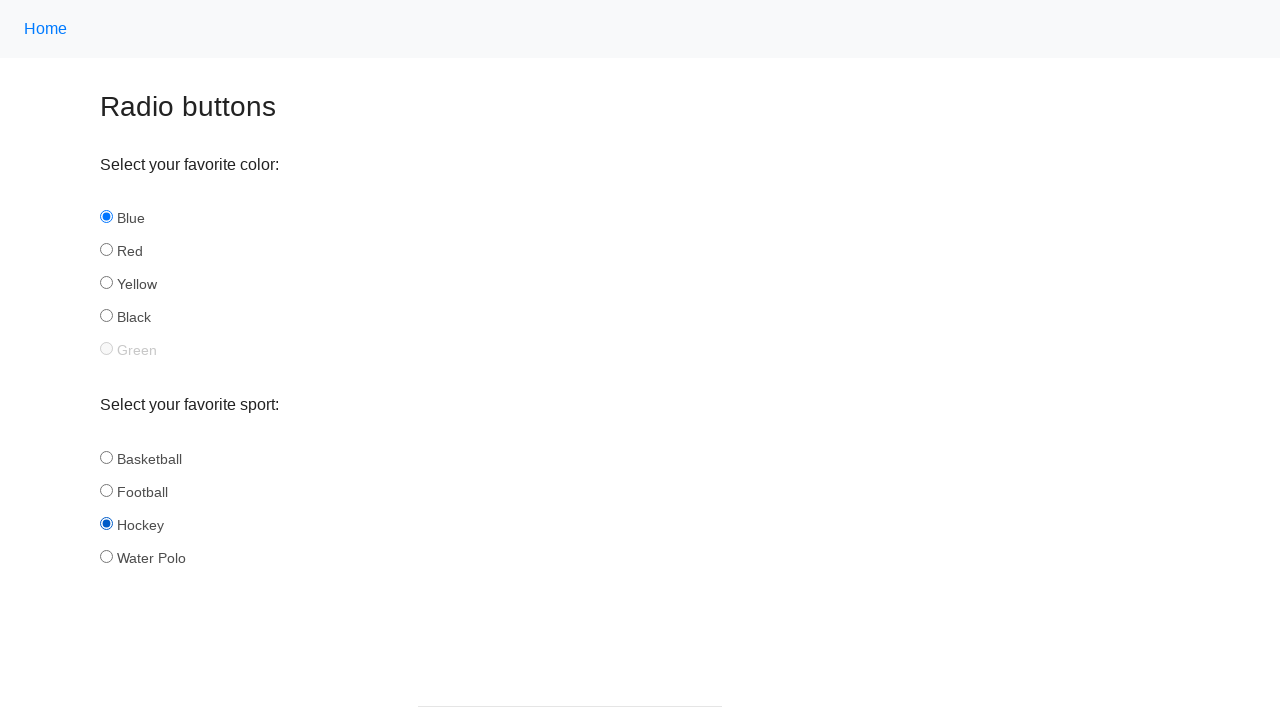

Located all color radio button elements
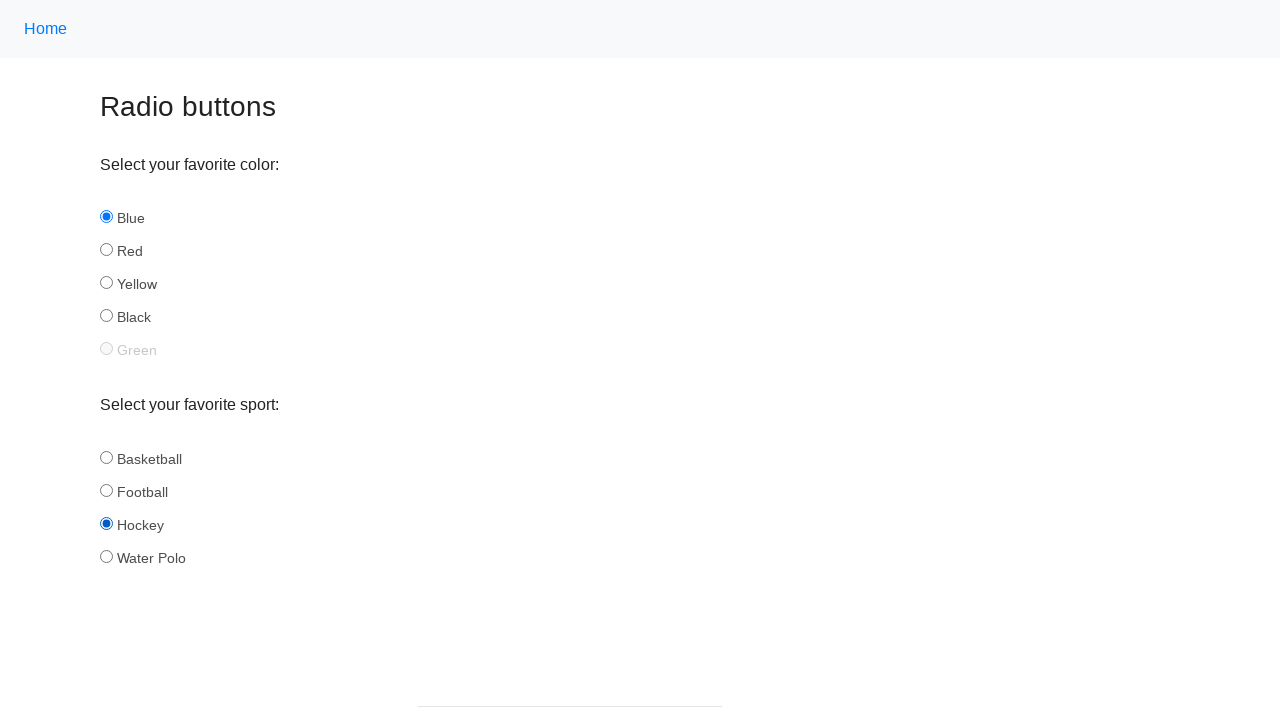

Clicked yellow radio button in color group at (106, 283) on input[name='color'] >> nth=2
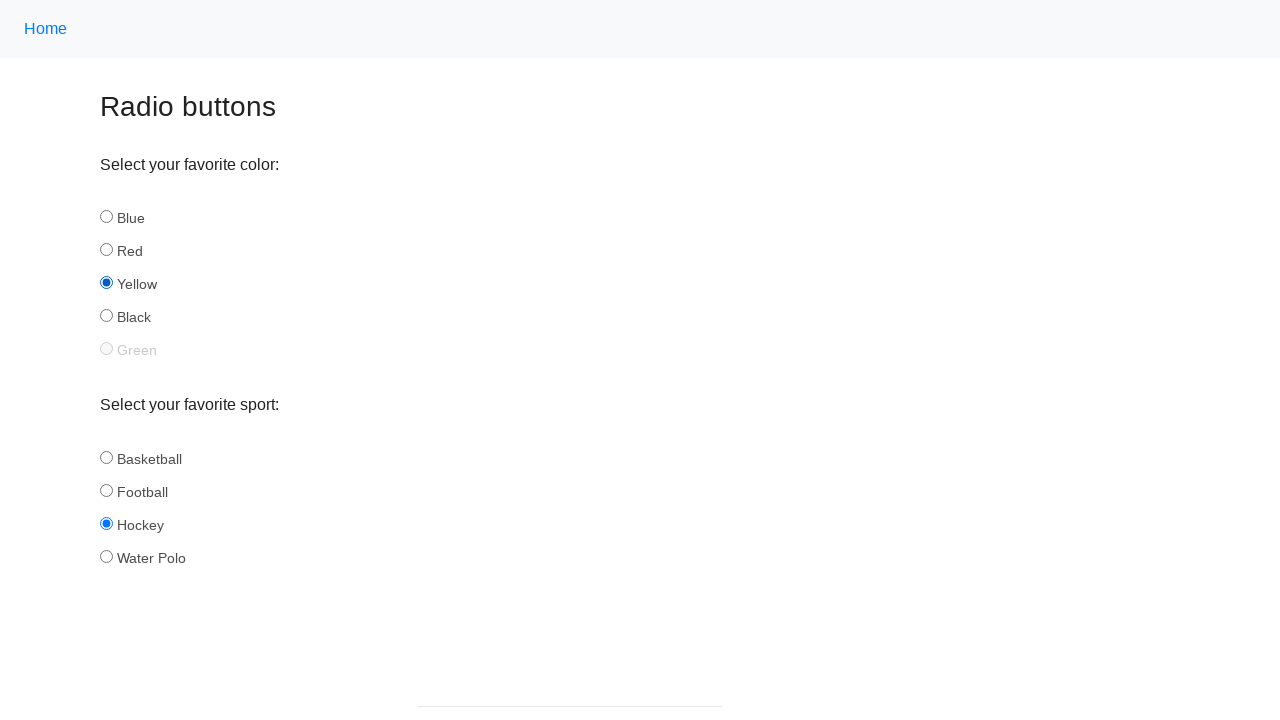

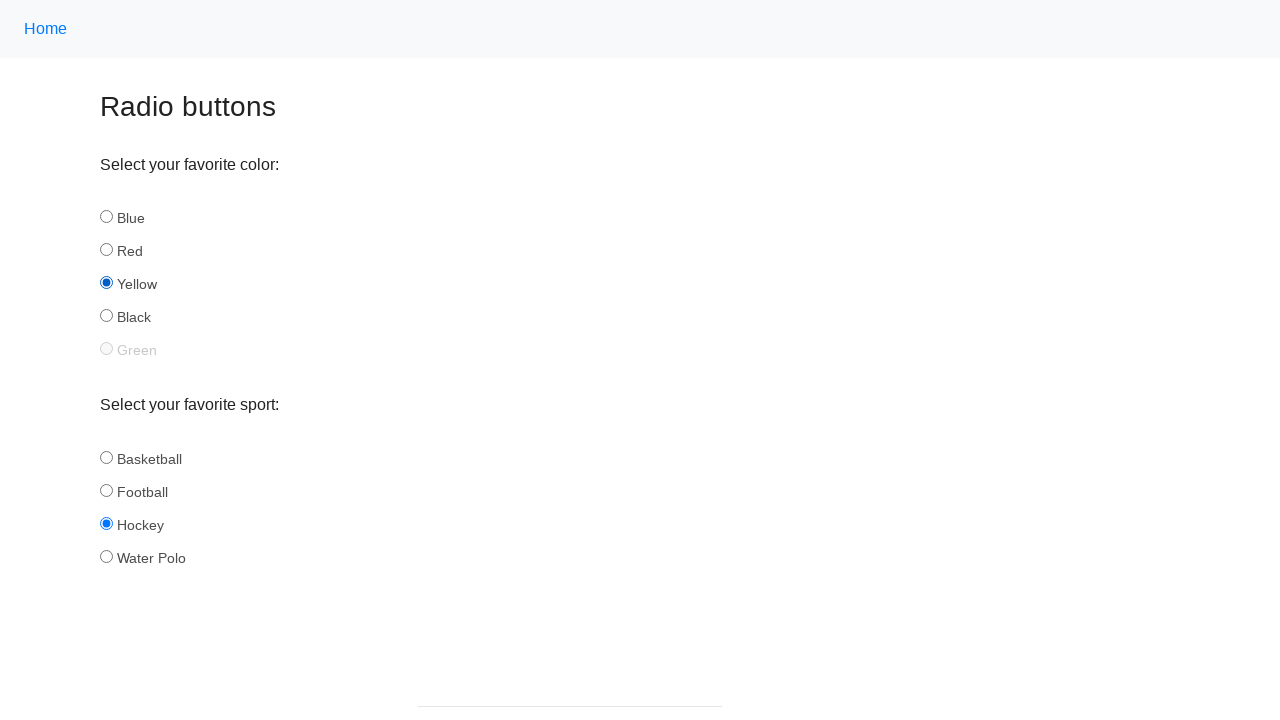